Tests drag and drop functionality by dragging element A to element B's position and verifying the elements swap places

Starting URL: https://the-internet.herokuapp.com/drag_and_drop

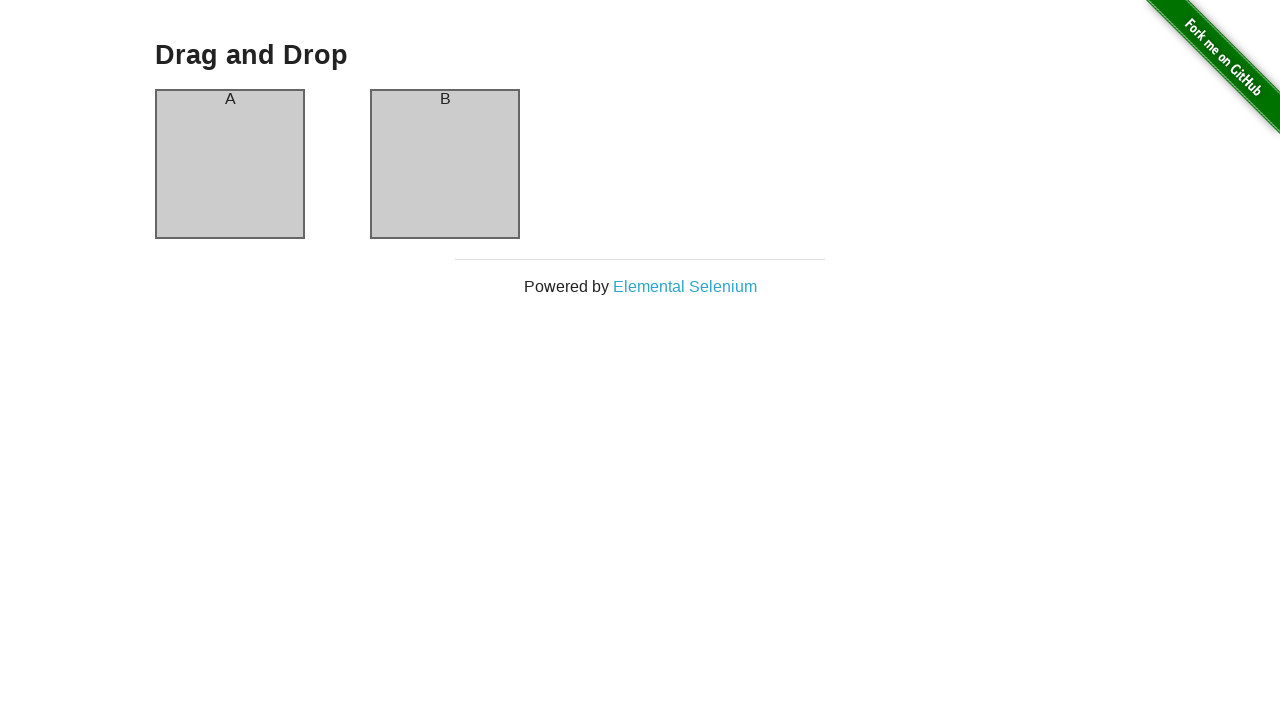

Waited for column A element to be present
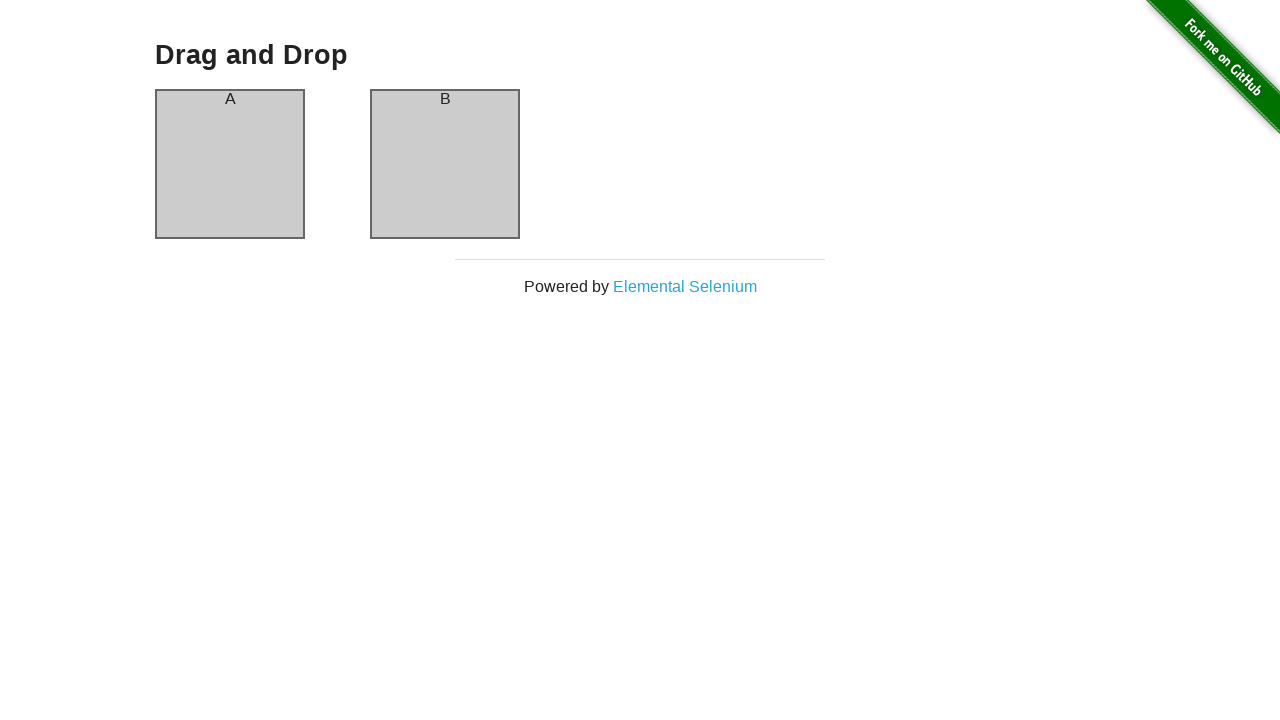

Verified column A initially contains 'A'
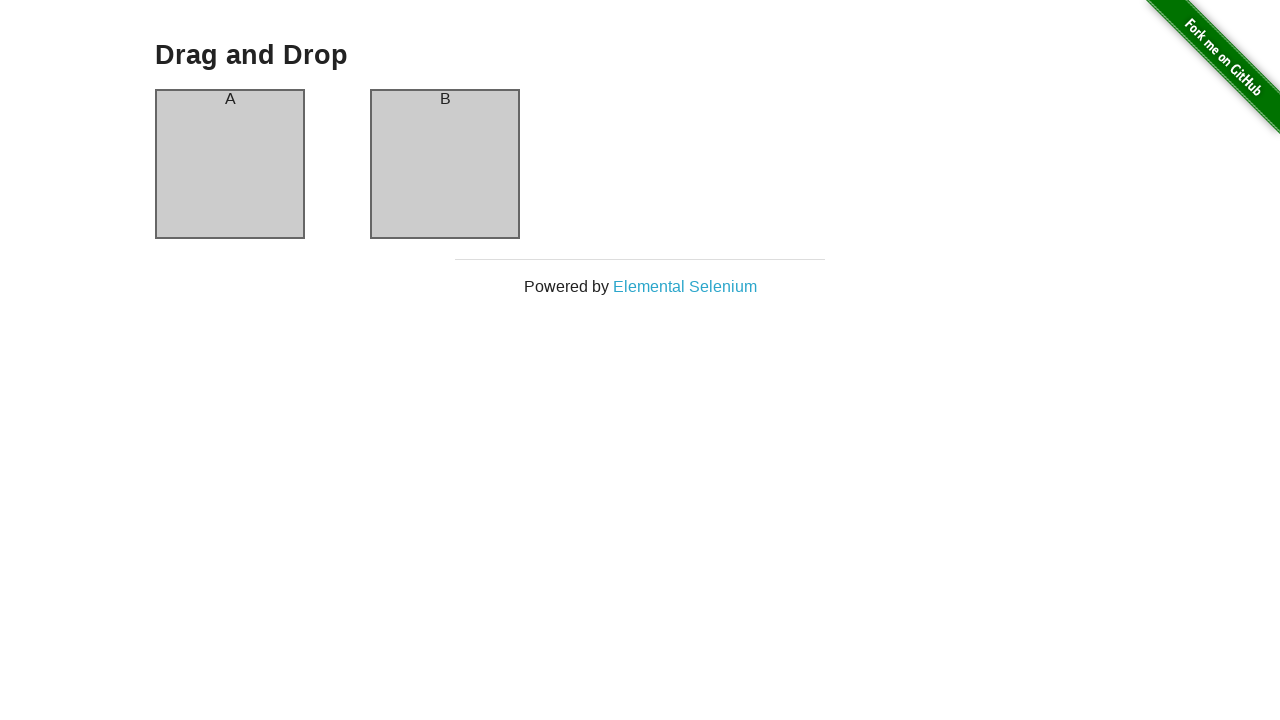

Dragged column A to column B position at (445, 164)
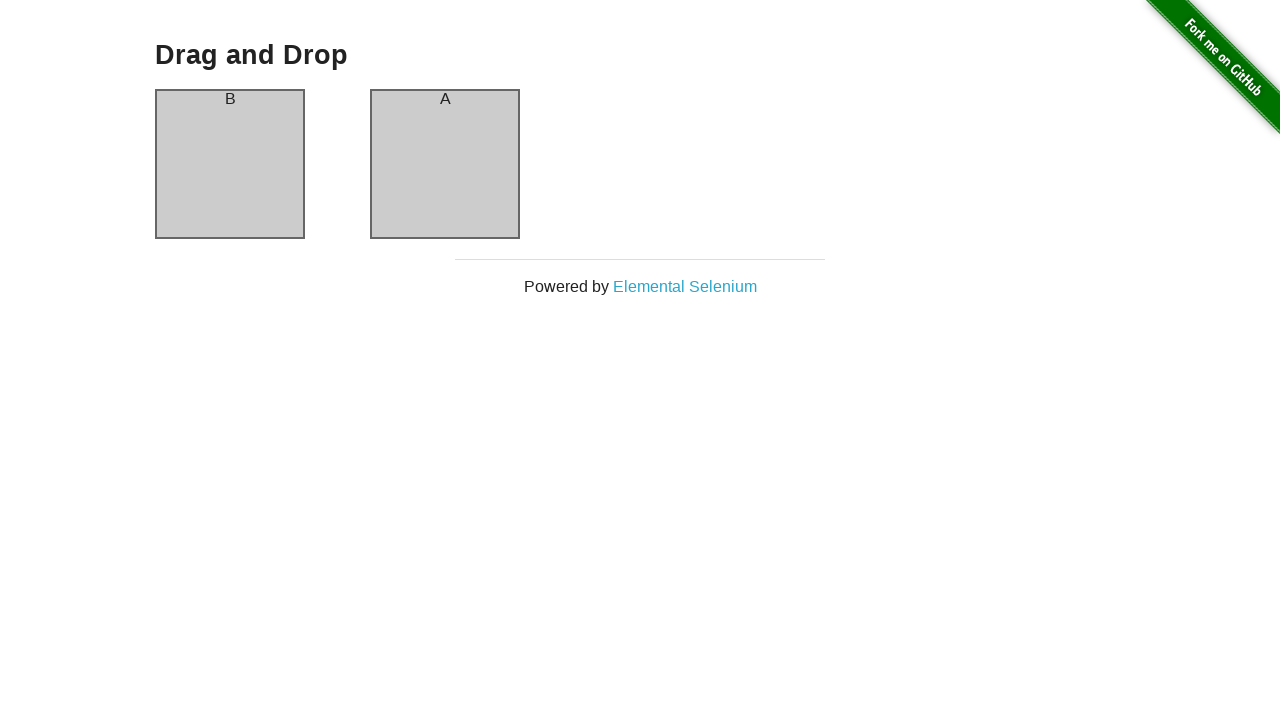

Waited 500ms for drag and drop animation to complete
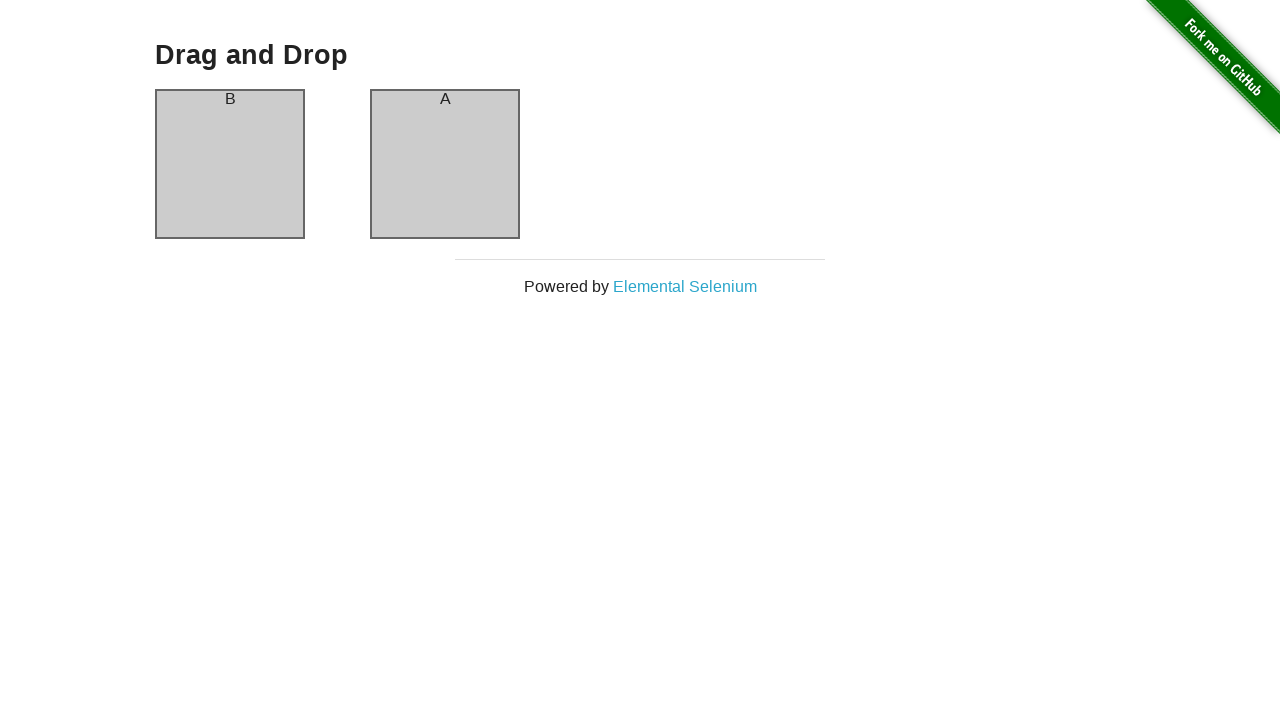

Verified elements swapped - column A now contains 'B'
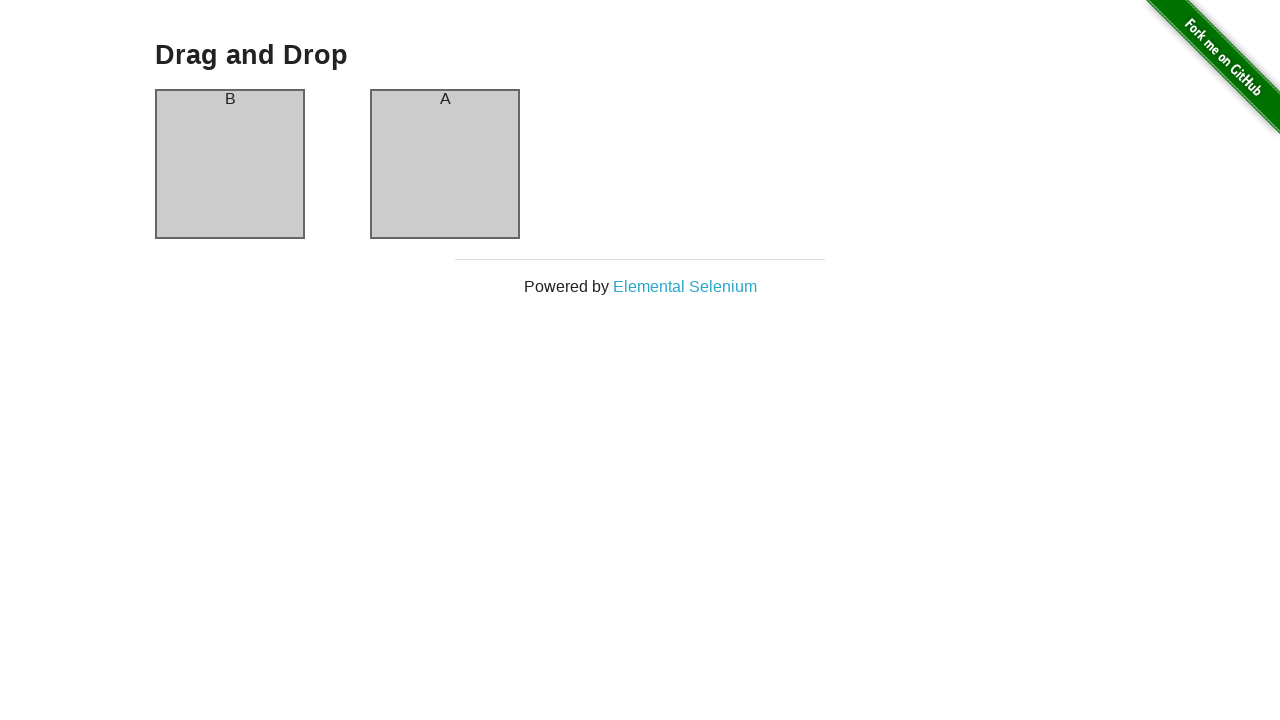

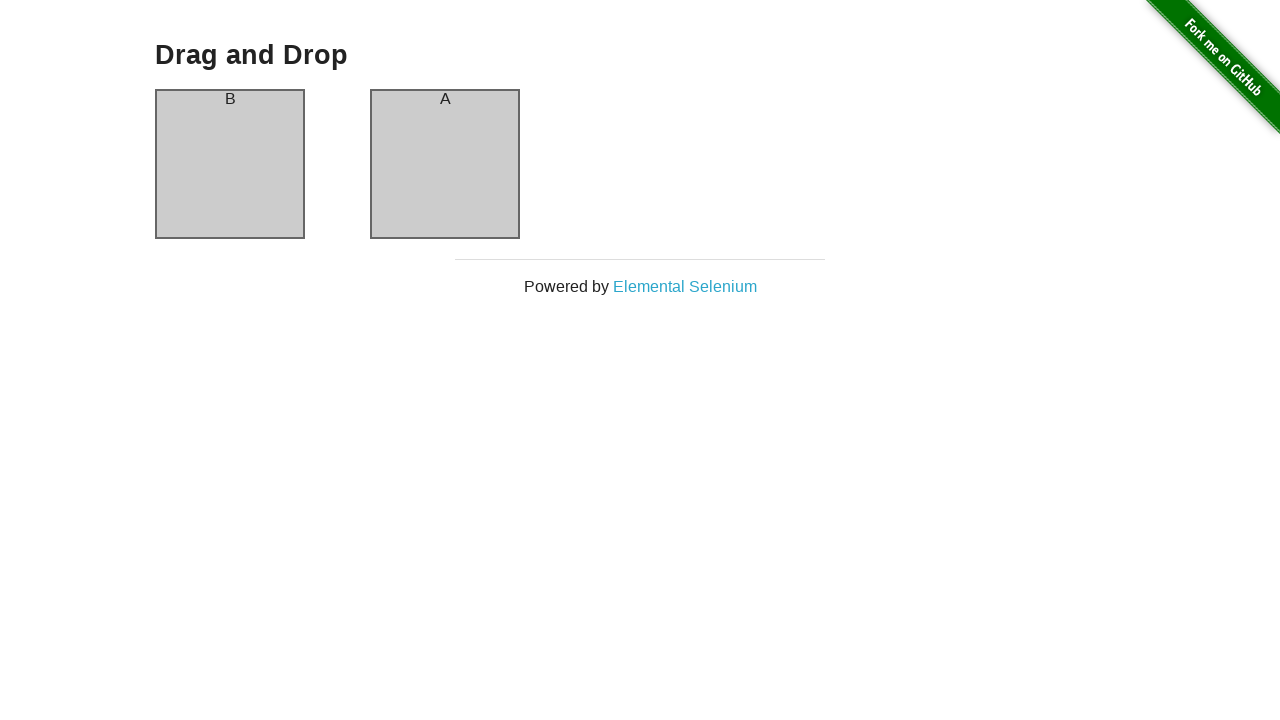